Tests handling a basic JavaScript alert by clicking a button, accepting the alert, and verifying the result message

Starting URL: https://the-internet.herokuapp.com/javascript_alerts

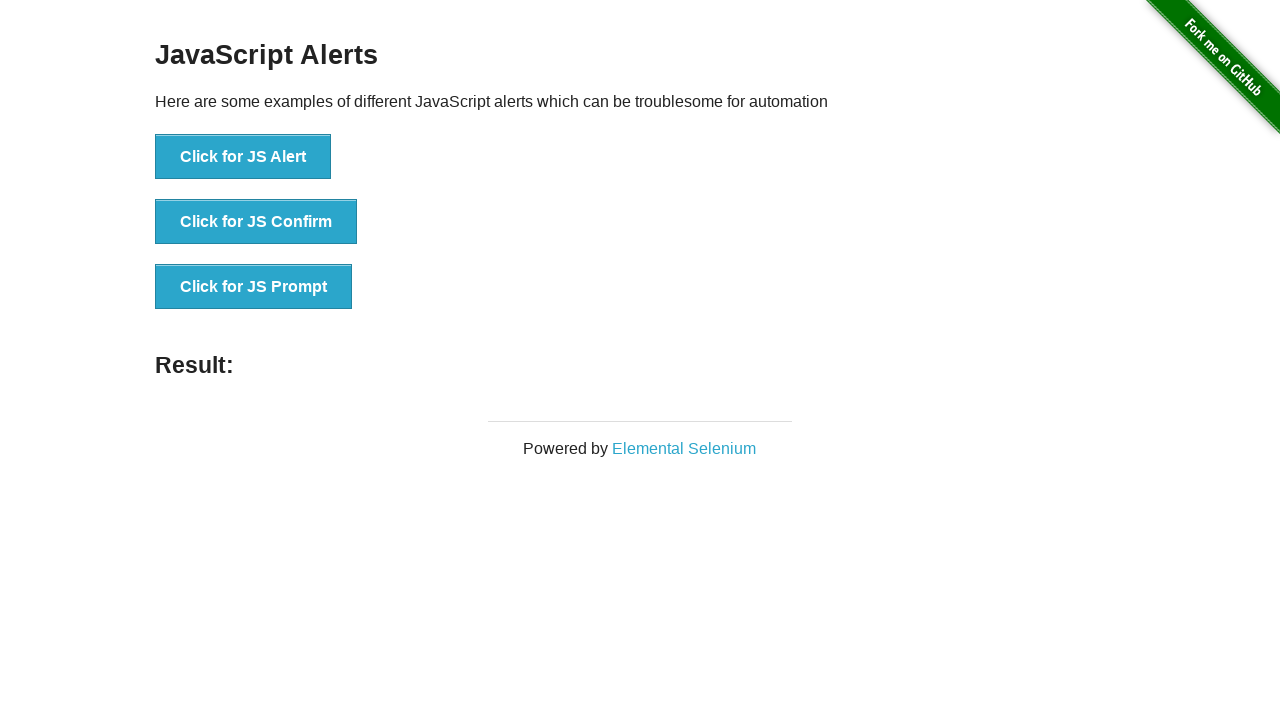

Clicked button to trigger basic JavaScript alert at (243, 157) on xpath=//button[@onclick='jsAlert()']
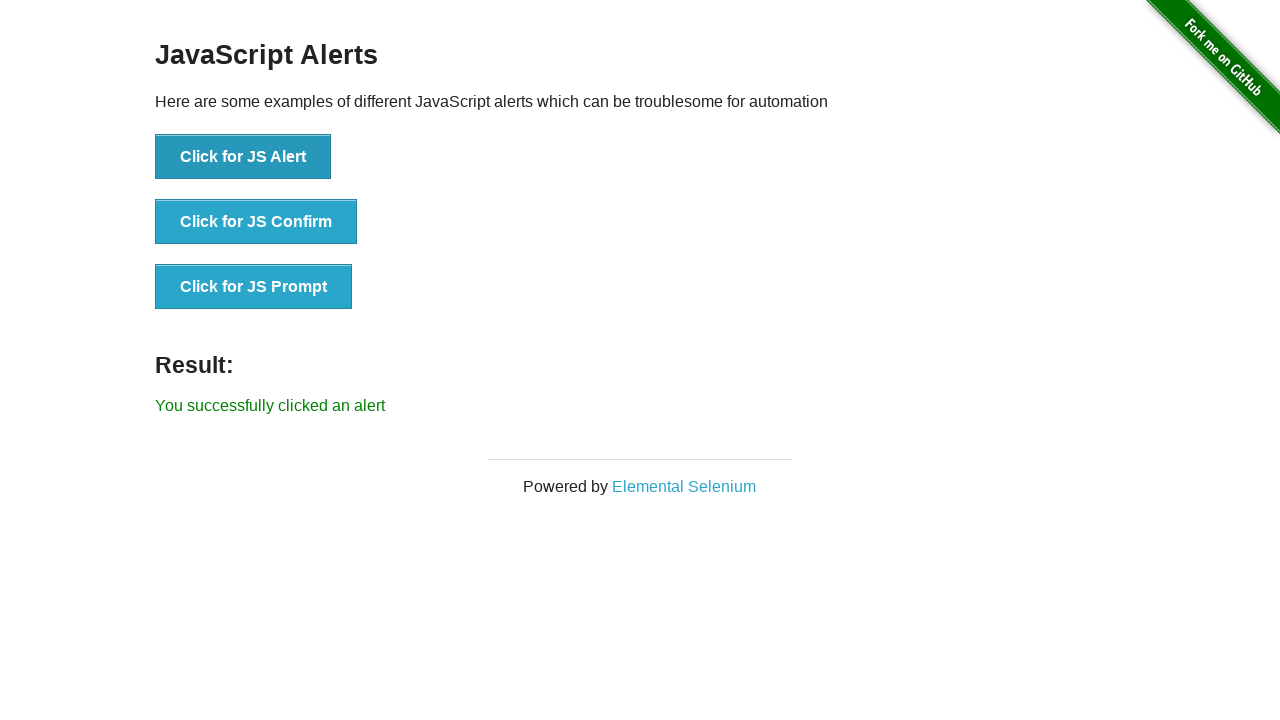

Set up dialog handler to accept alerts
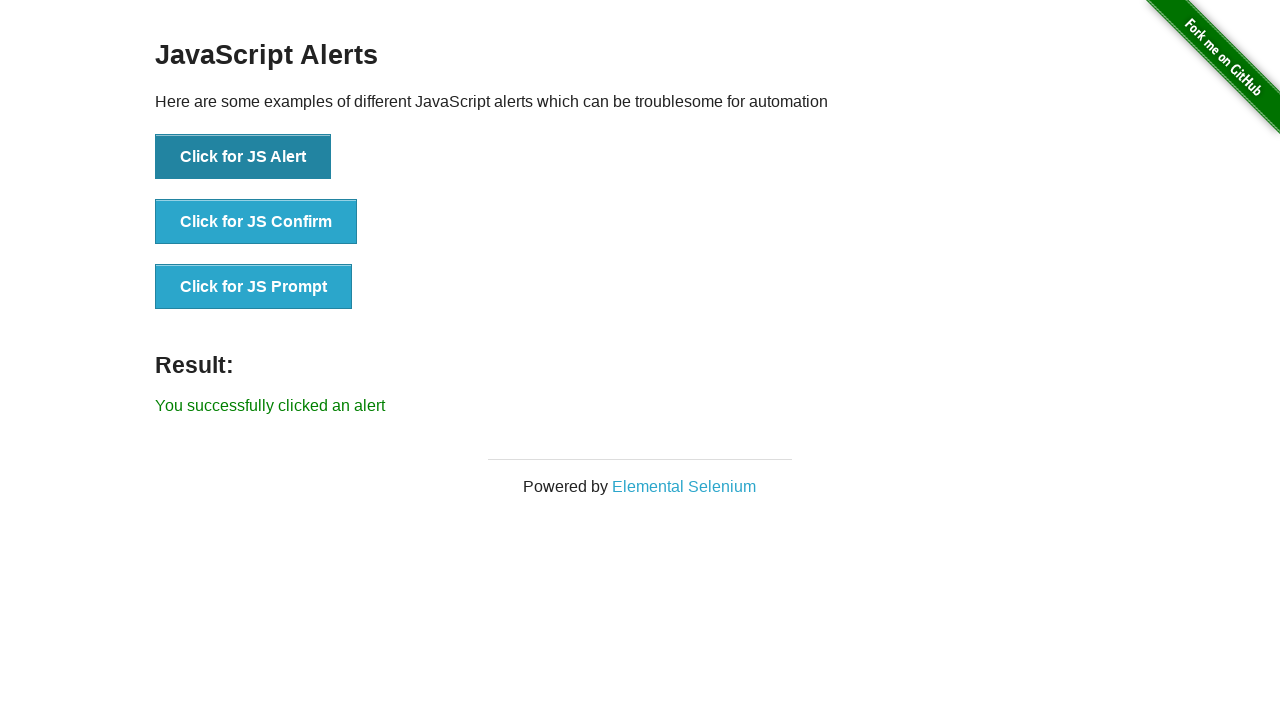

Result message appeared after accepting alert
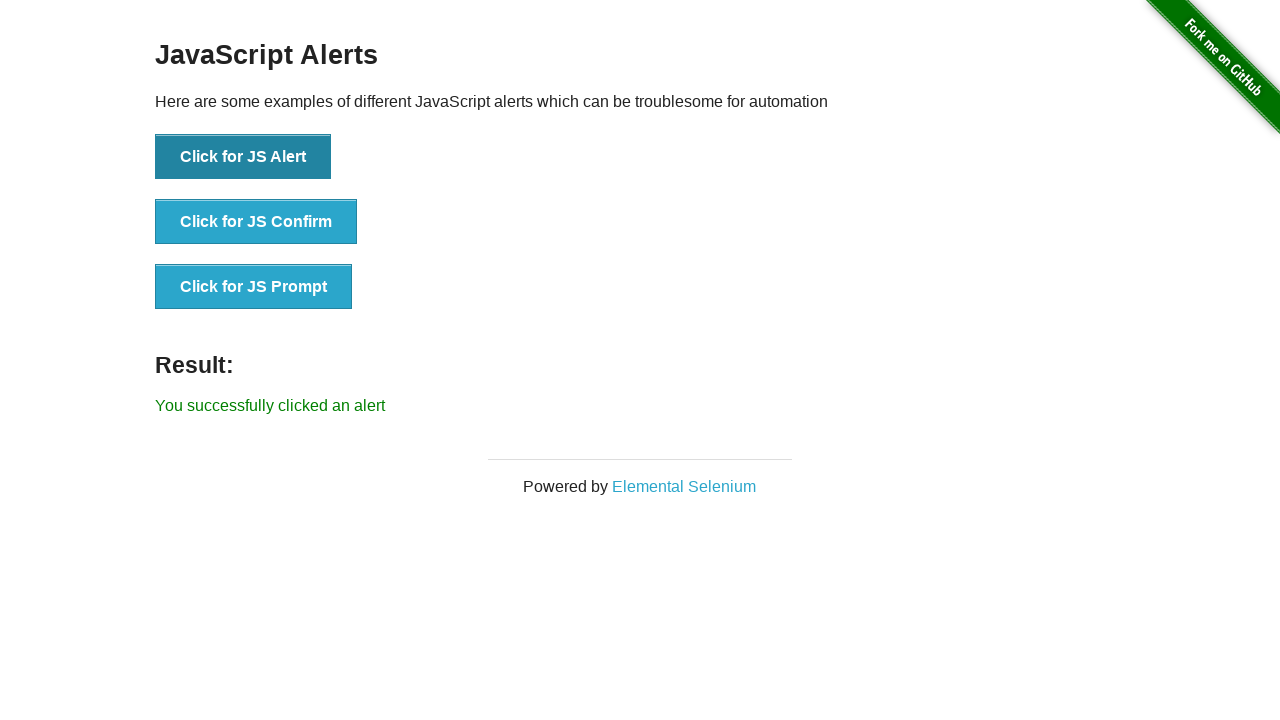

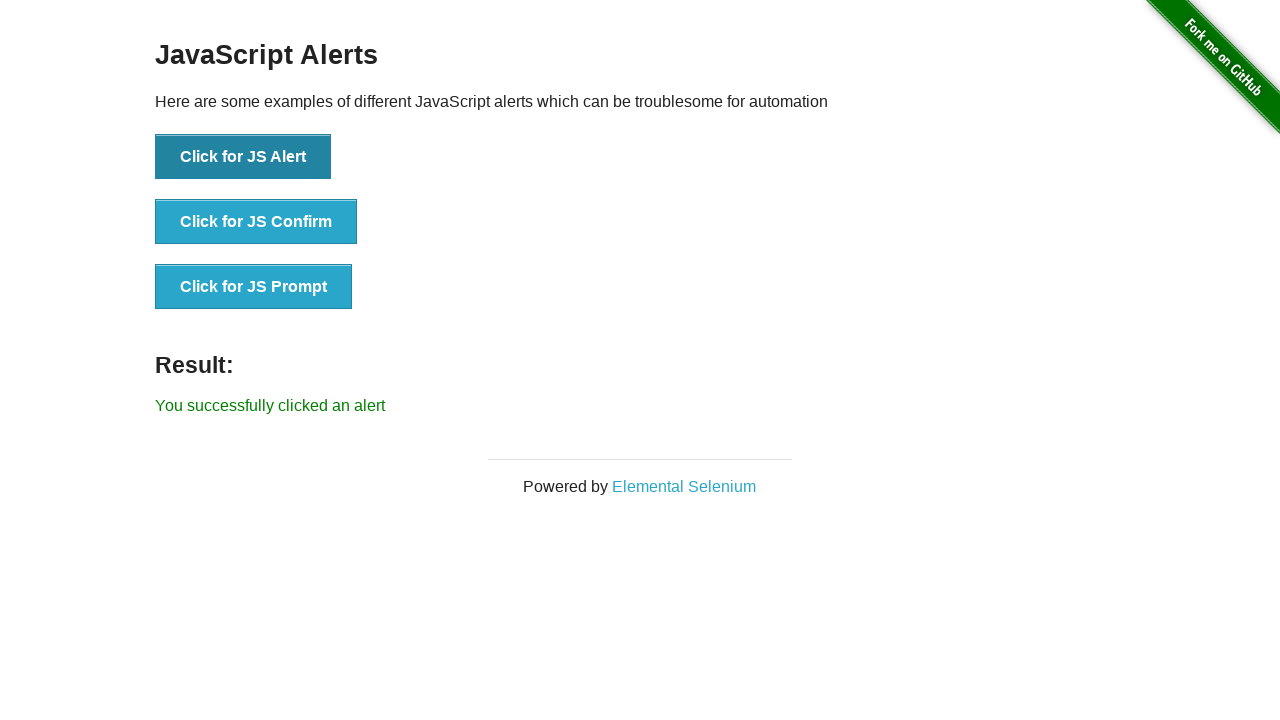